Tests mouse movement by offset from current pointer position

Starting URL: https://www.selenium.dev/selenium/web/mouse_interaction.html

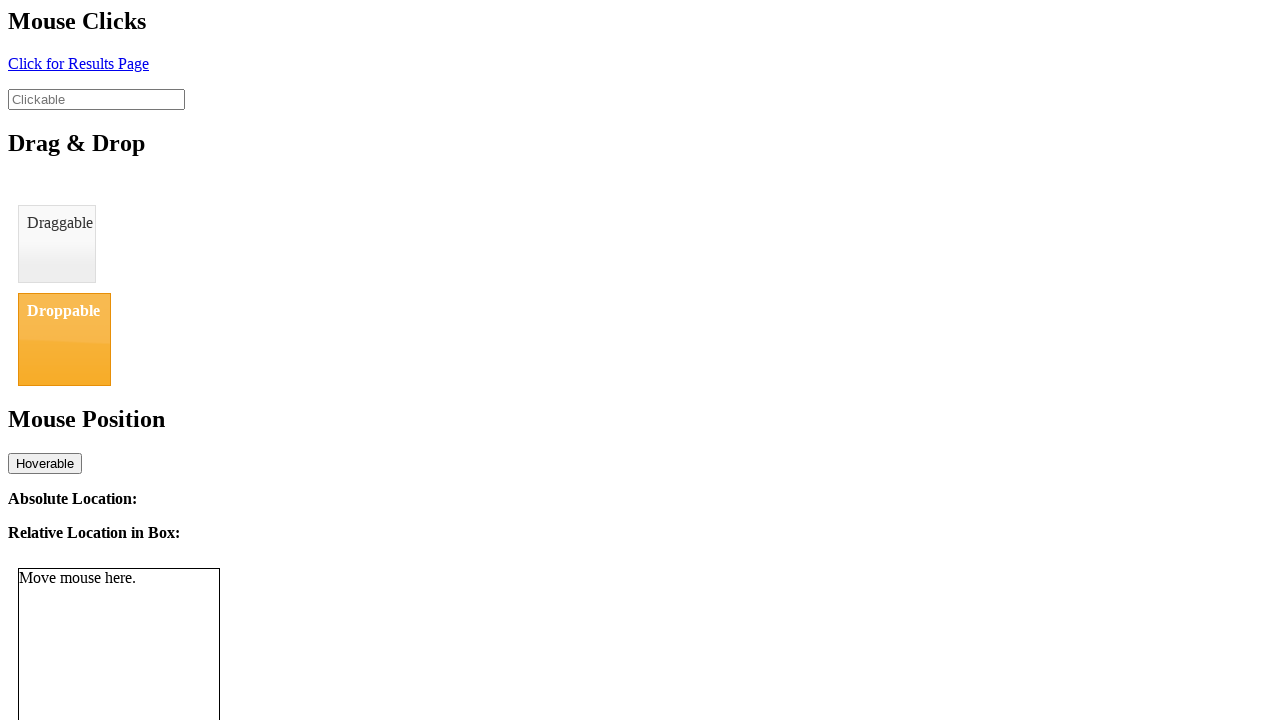

Moved mouse to initial position (8, 11) at (8, 11)
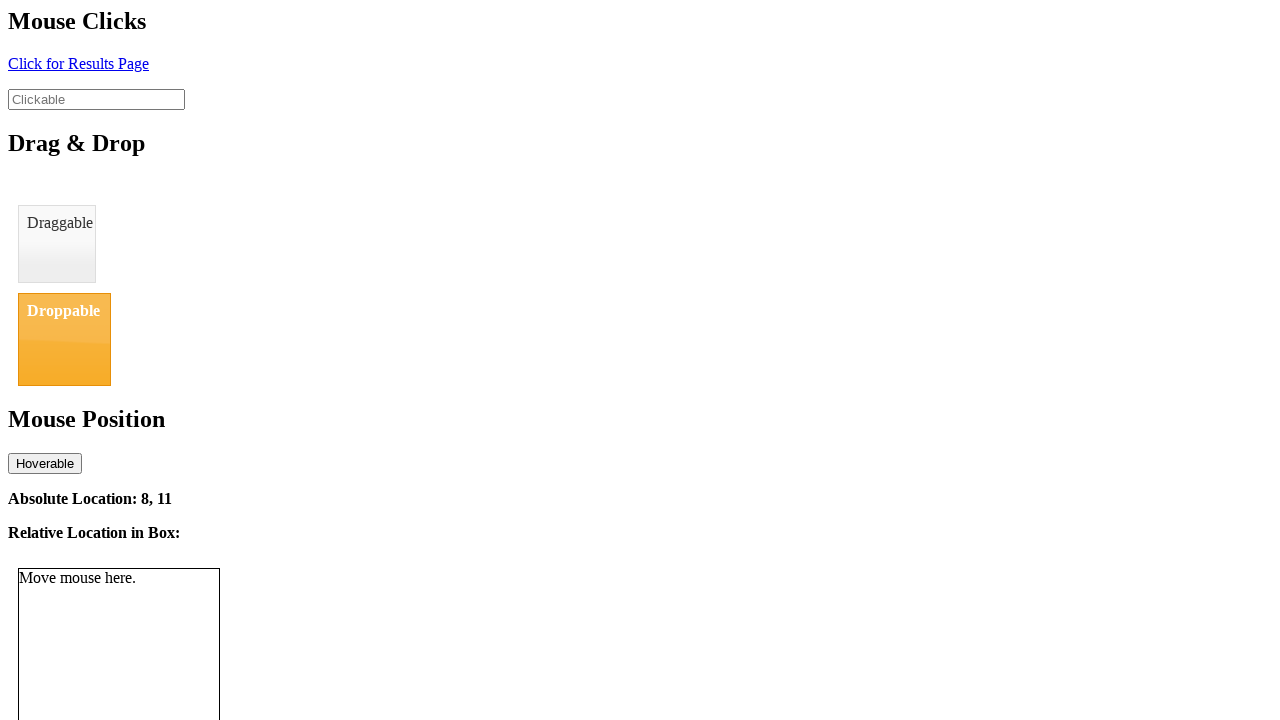

Moved mouse by offset (13, 15) from current position to (21, 26) at (21, 26)
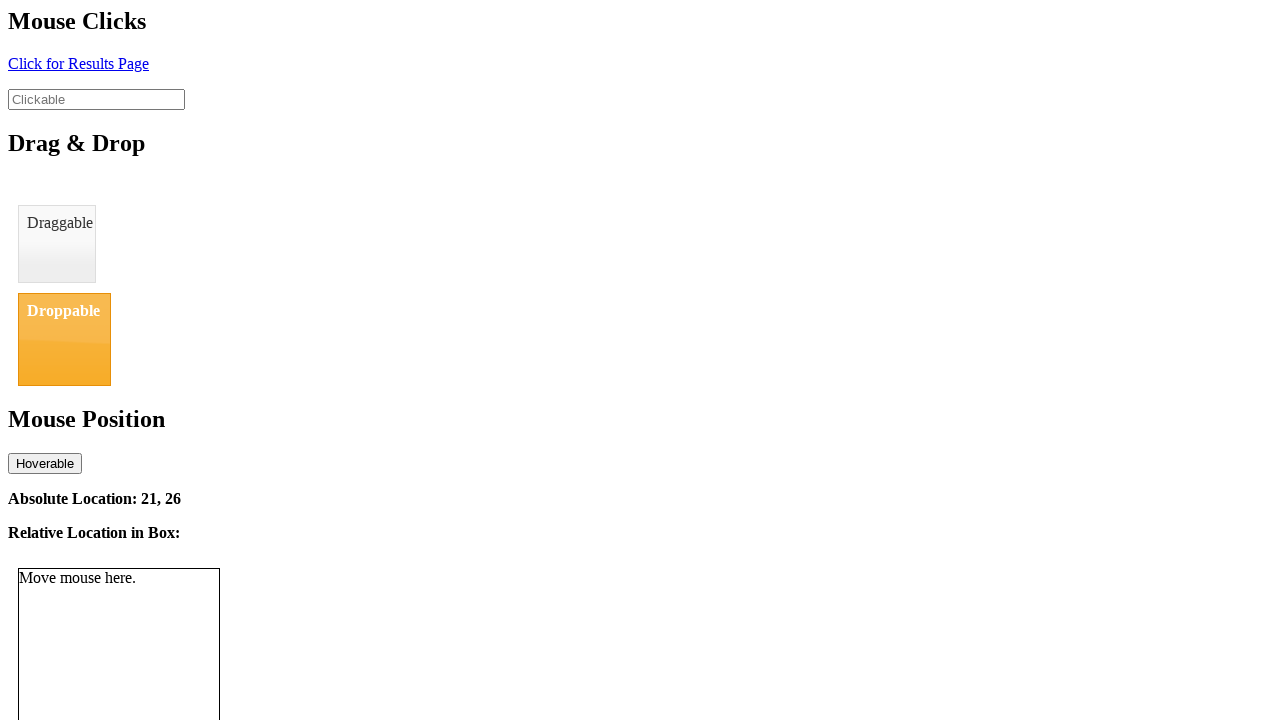

Verified absolute location element is present
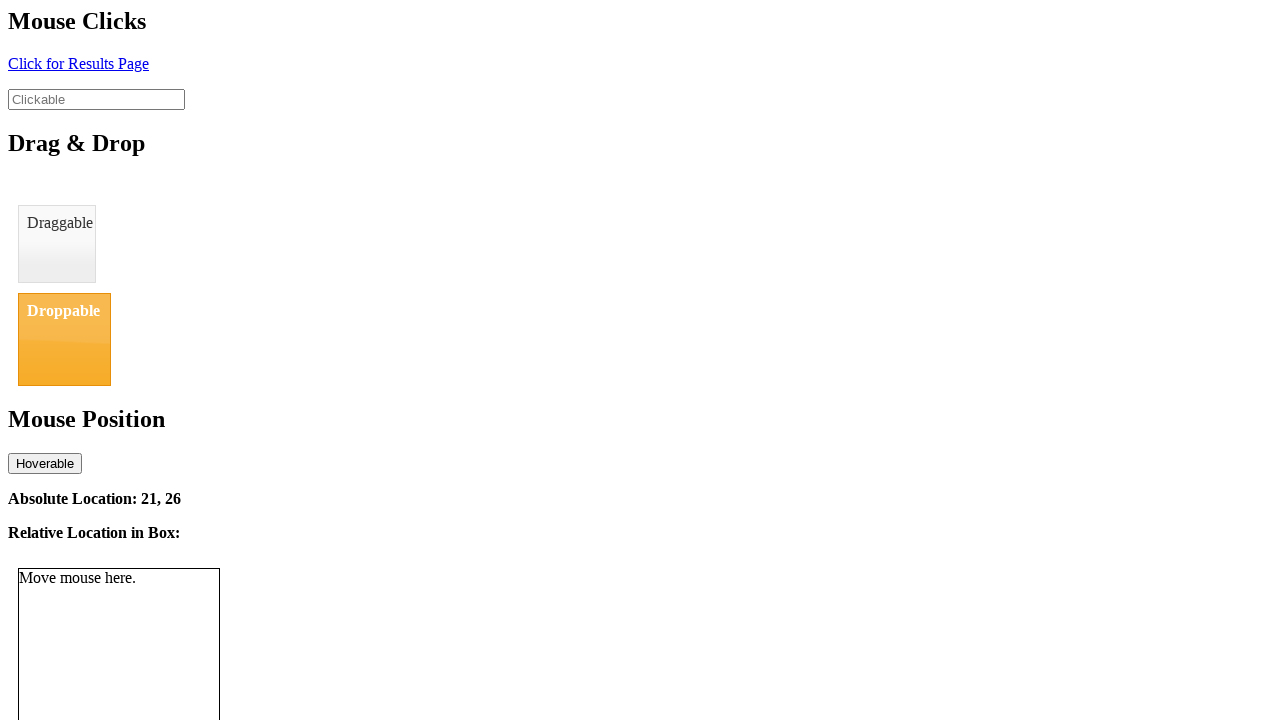

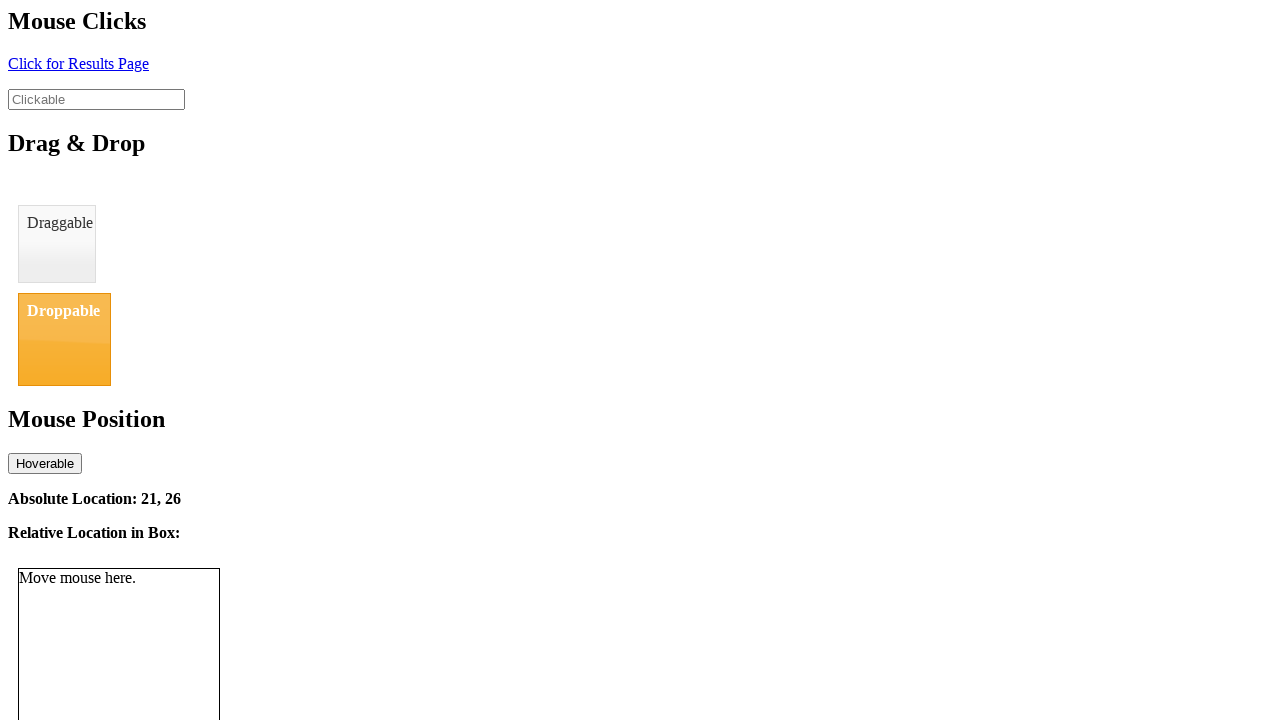